Tests dropdown selection functionality by selecting an option and verifying it's selected

Starting URL: http://the-internet.herokuapp.com/dropdown

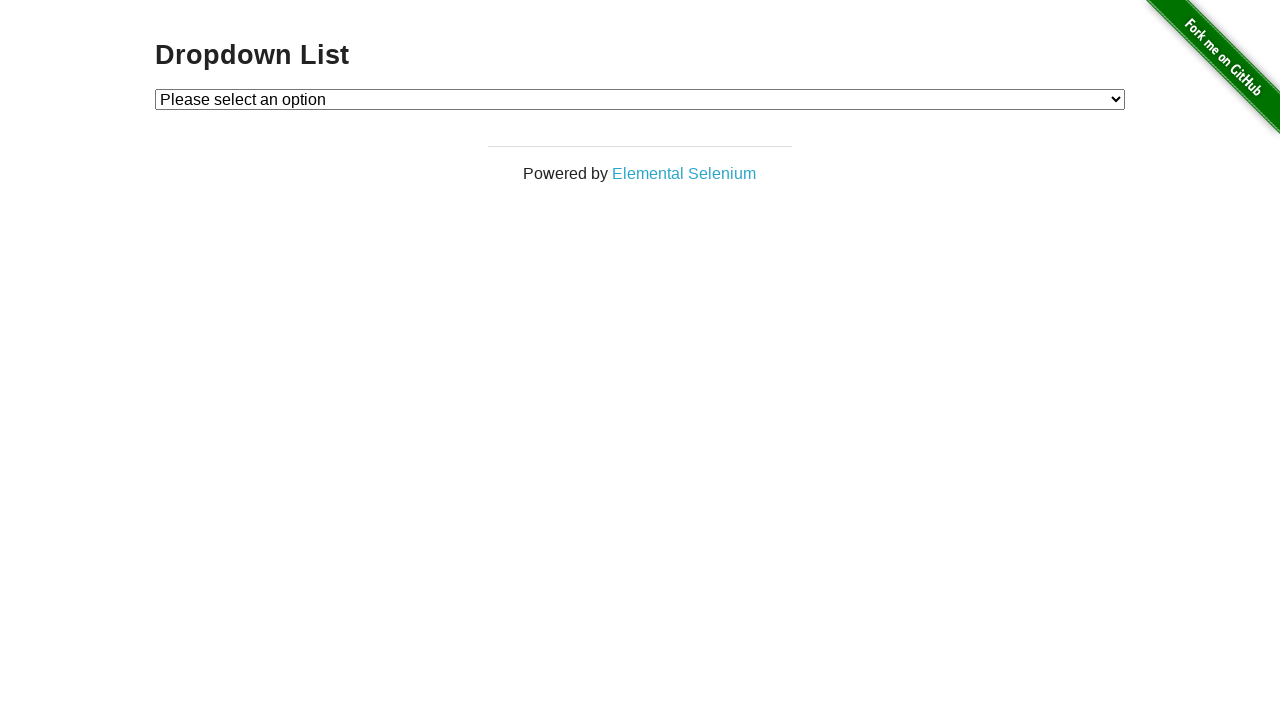

Located dropdown element with id 'dropdown'
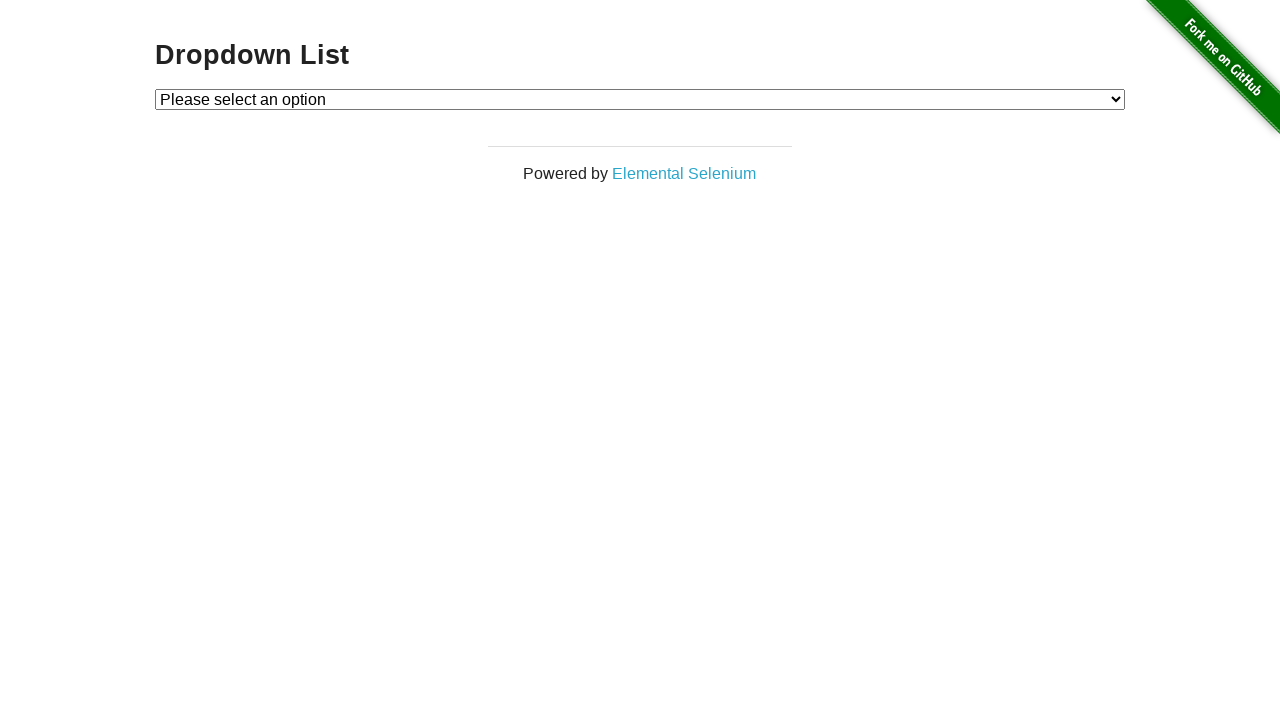

Located the initially checked option in the dropdown
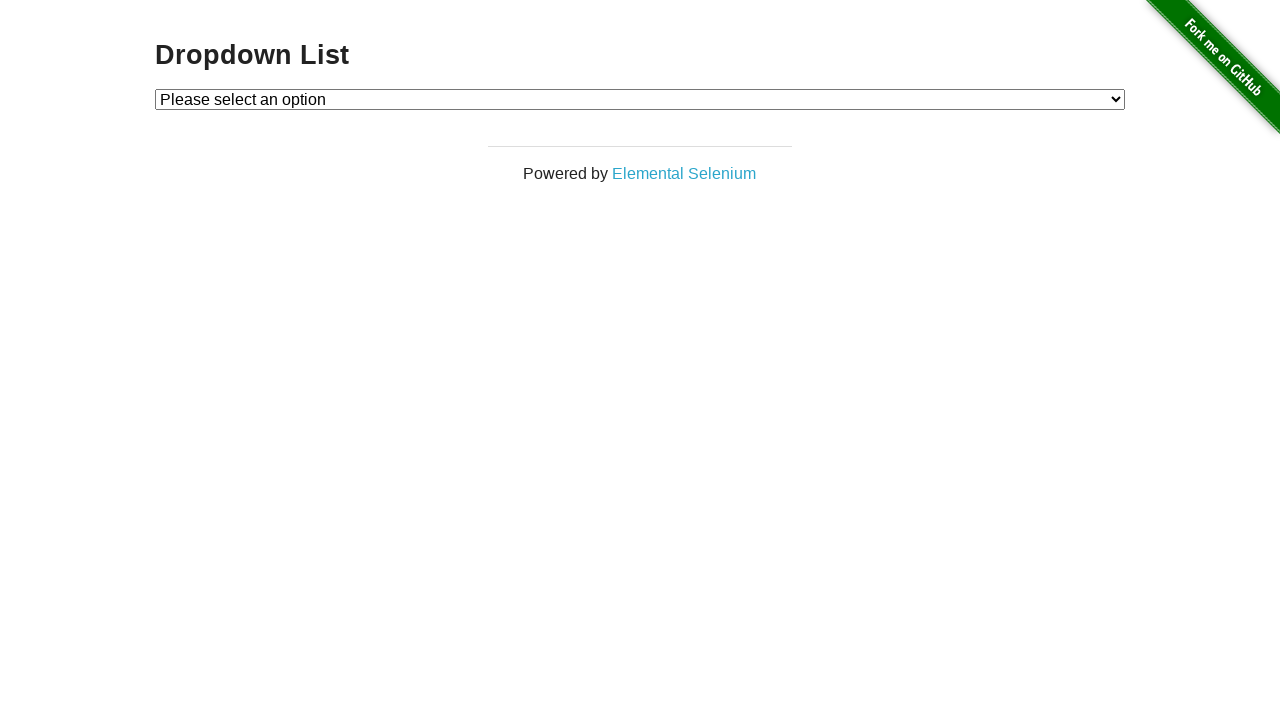

Verified initial option text is 'Please select an option'
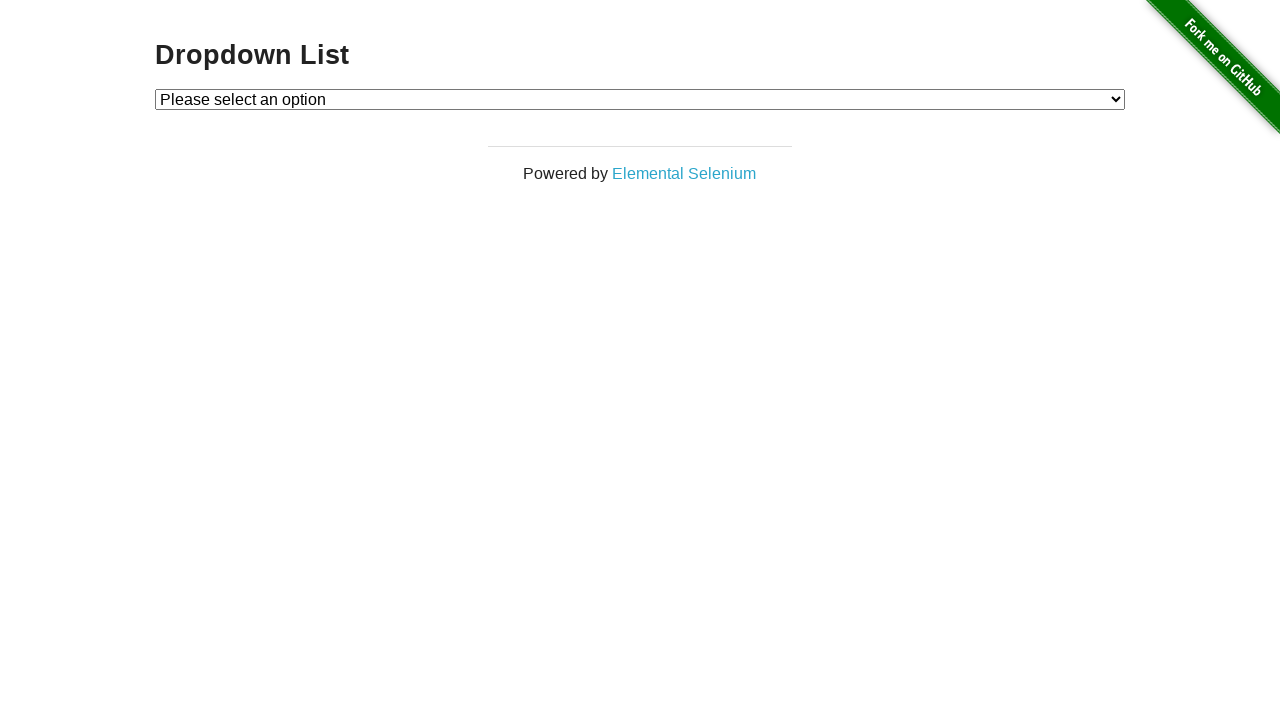

Selected 'Option 2' from the dropdown on #dropdown
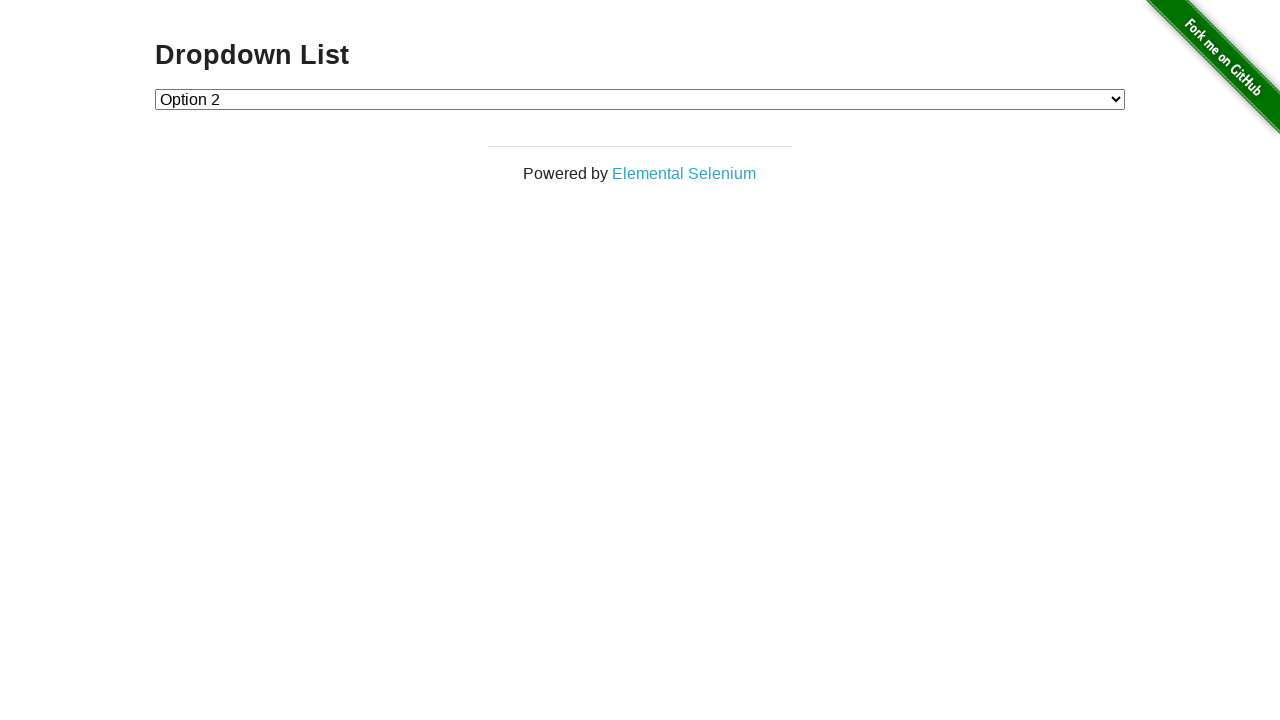

Located the first option in the dropdown
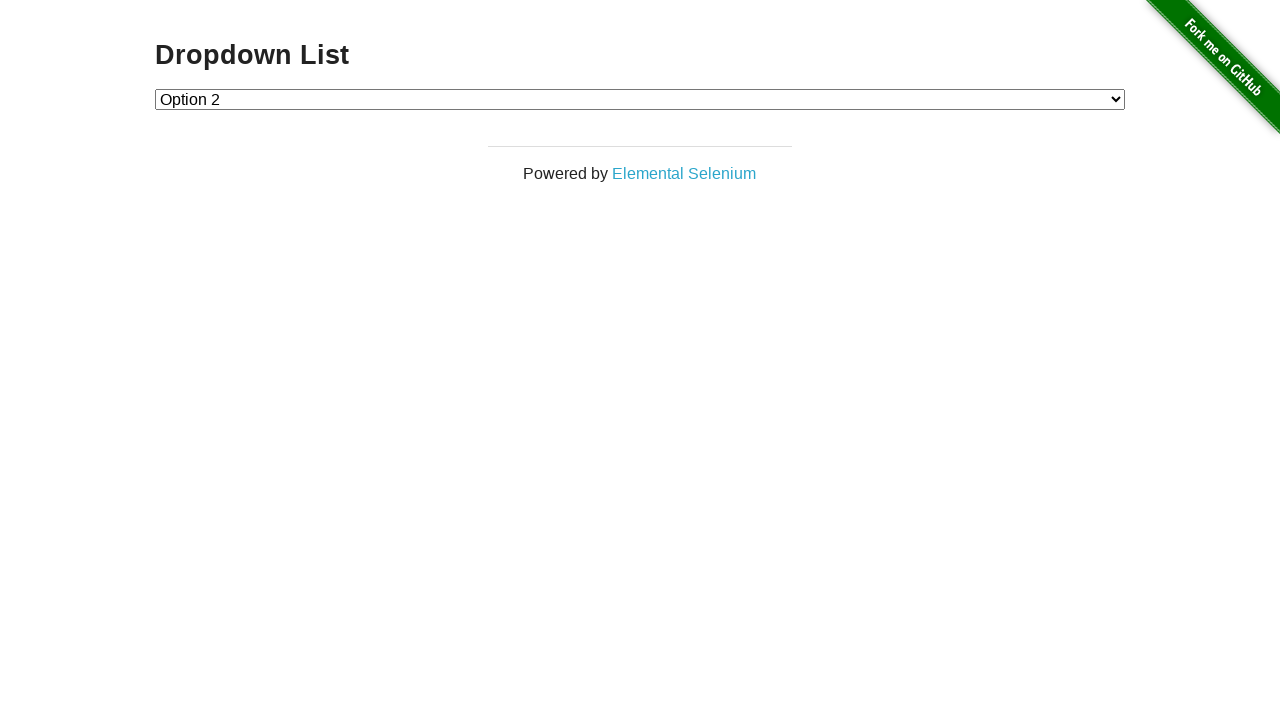

Verified that the first option is disabled
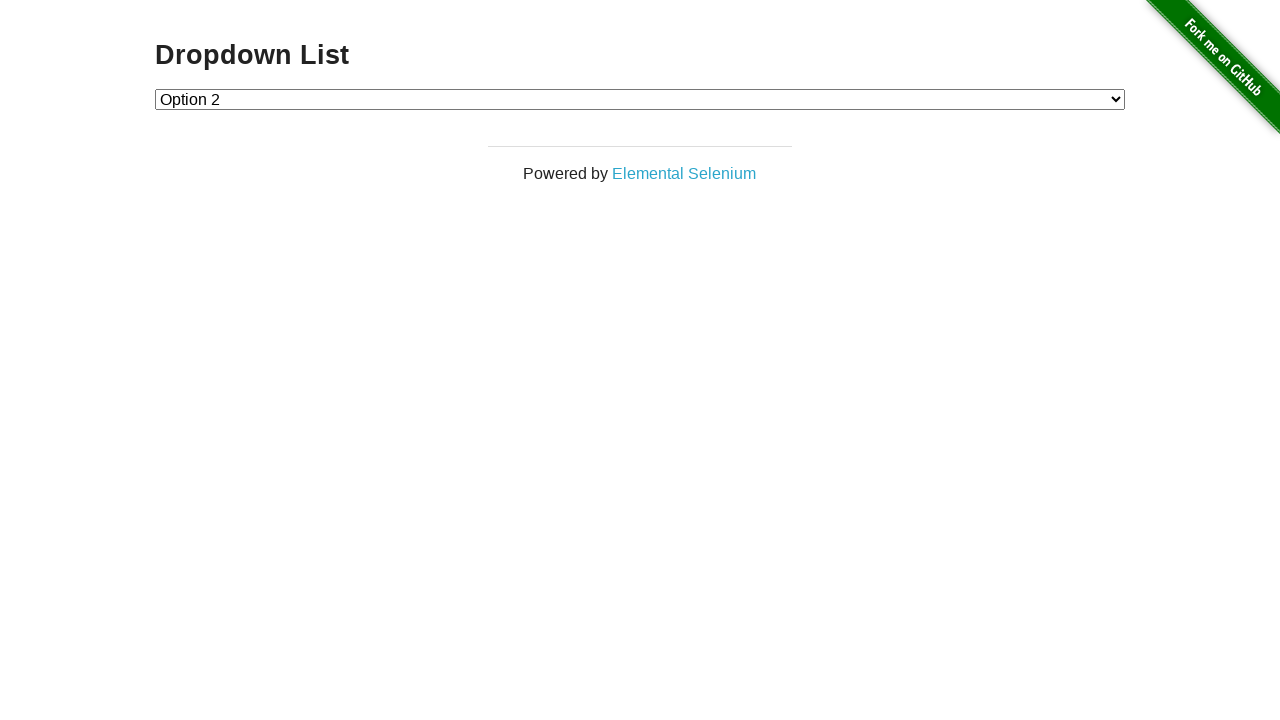

Located the currently checked option in the dropdown
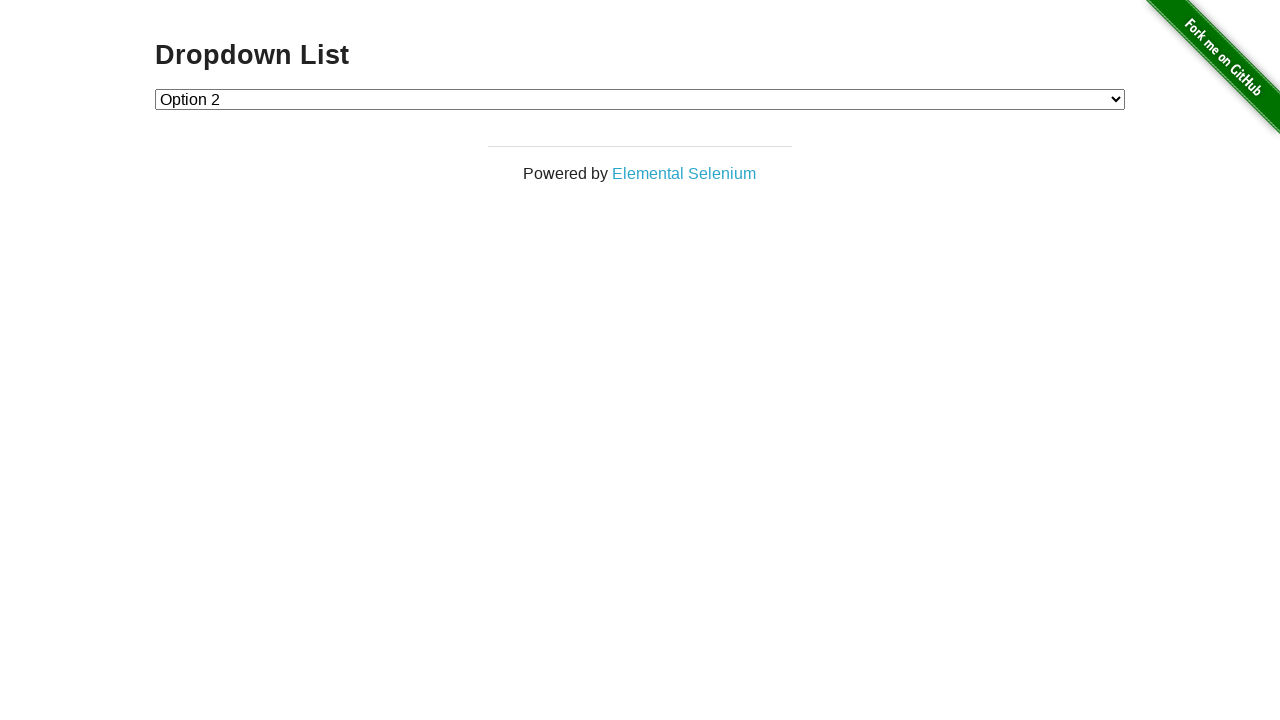

Verified that 'Option 2' is now selected in the dropdown
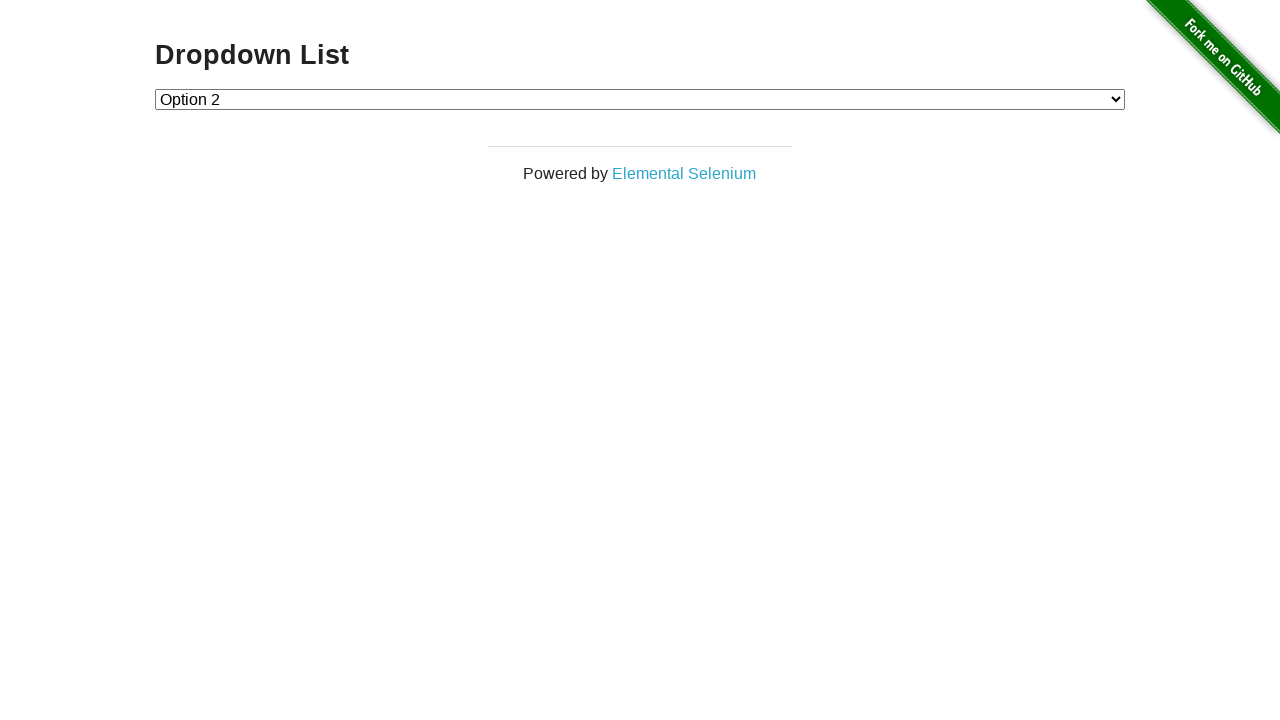

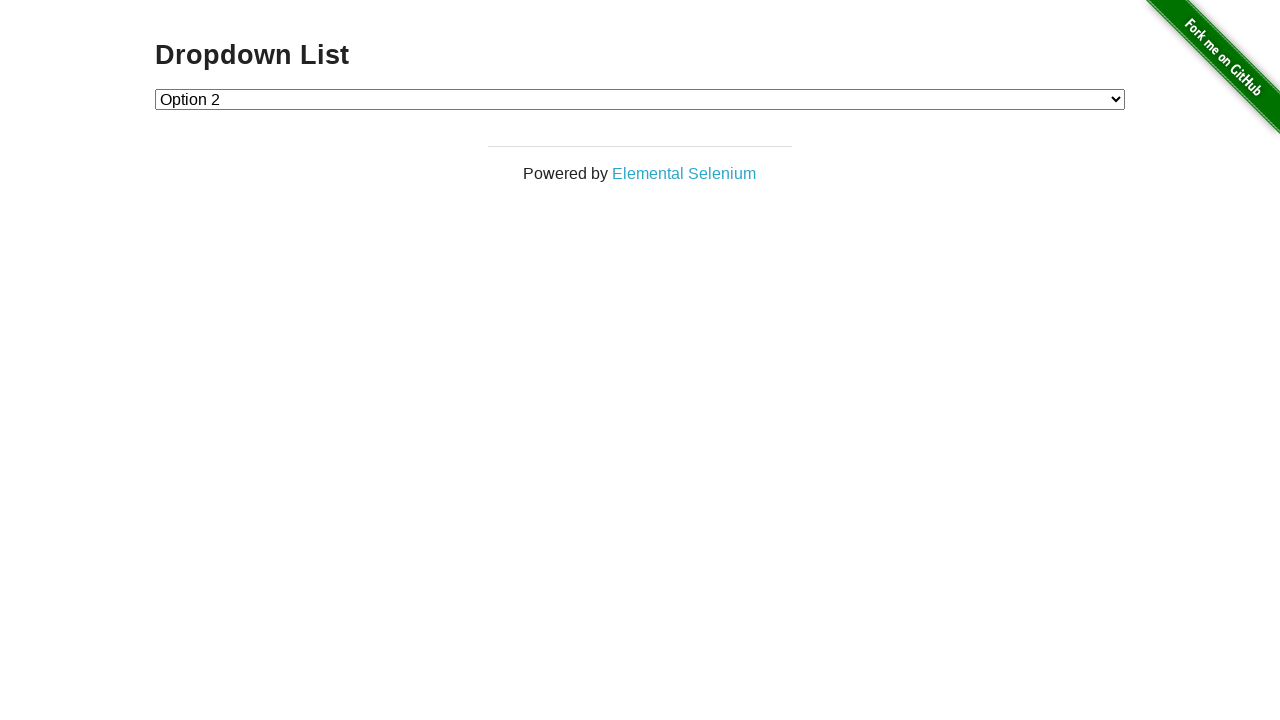